Tests JavaScript prompt popup by clicking the prompt button, entering text into the prompt, and accepting it

Starting URL: https://the-internet.herokuapp.com/javascript_alerts

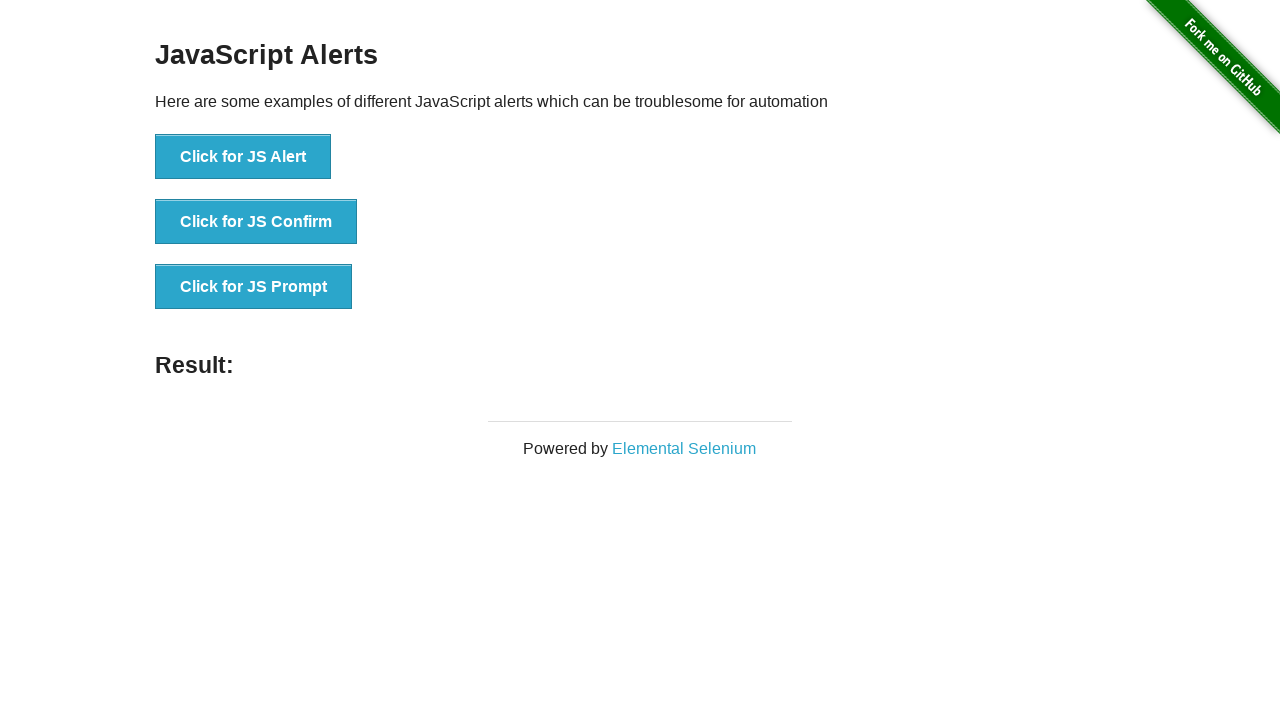

Set up dialog handler to accept prompt with text 'automation'
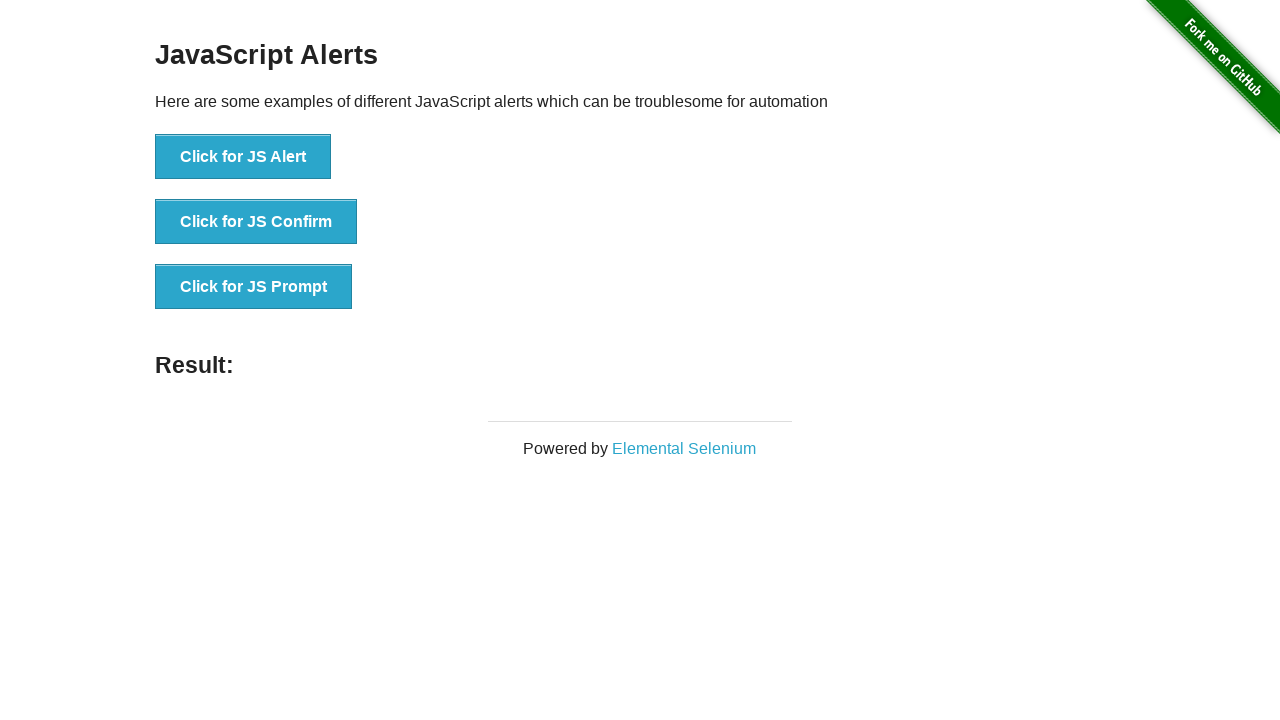

Clicked the JS Prompt button at (254, 287) on xpath=//button[text()='Click for JS Prompt']
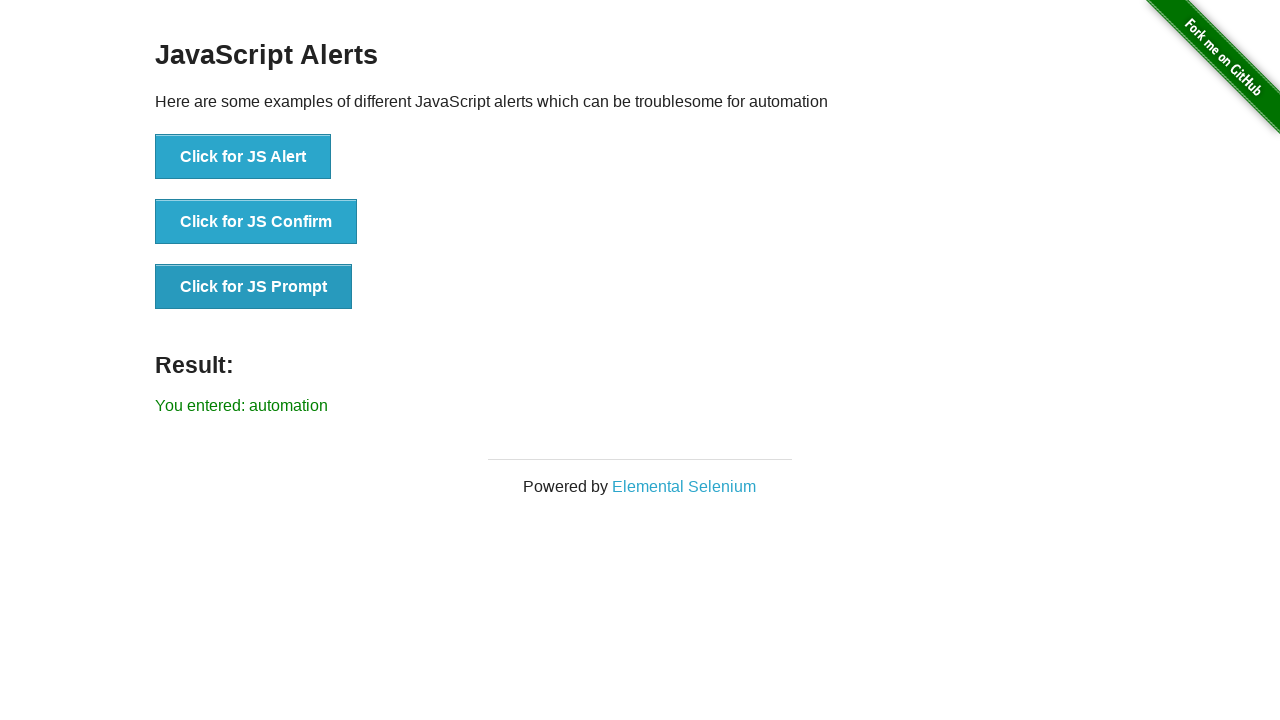

Prompt result displayed with entered text
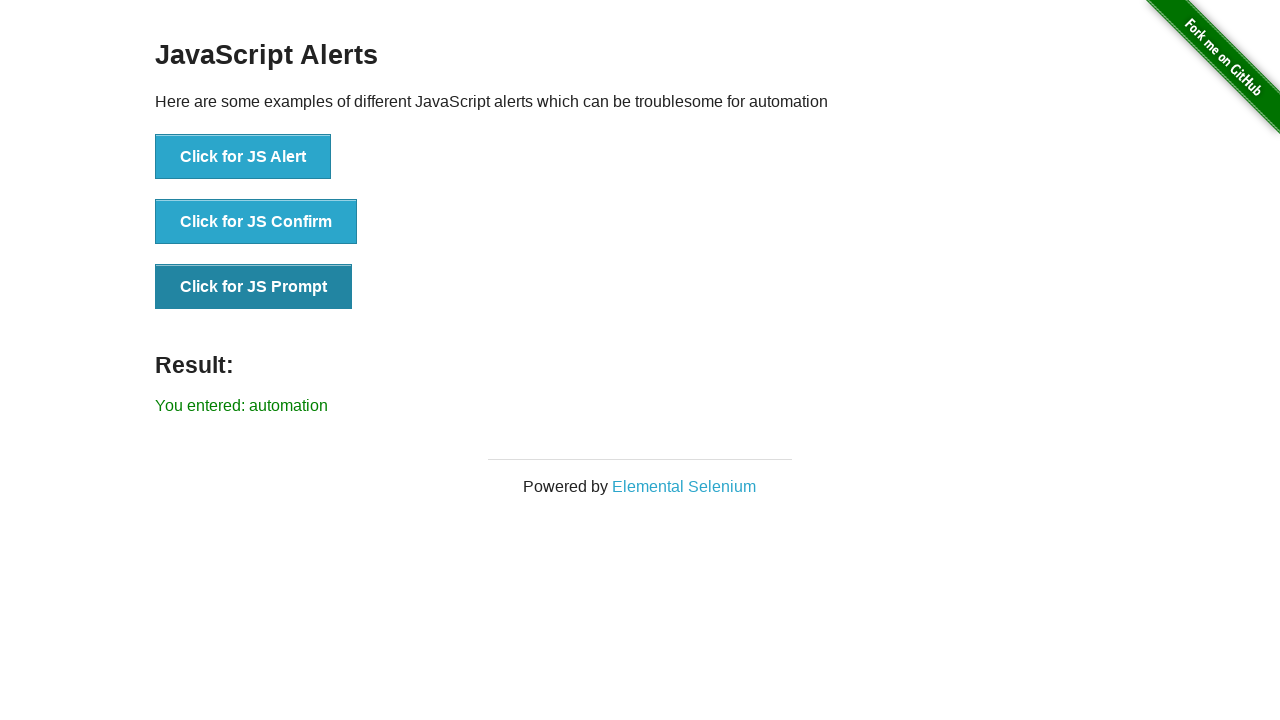

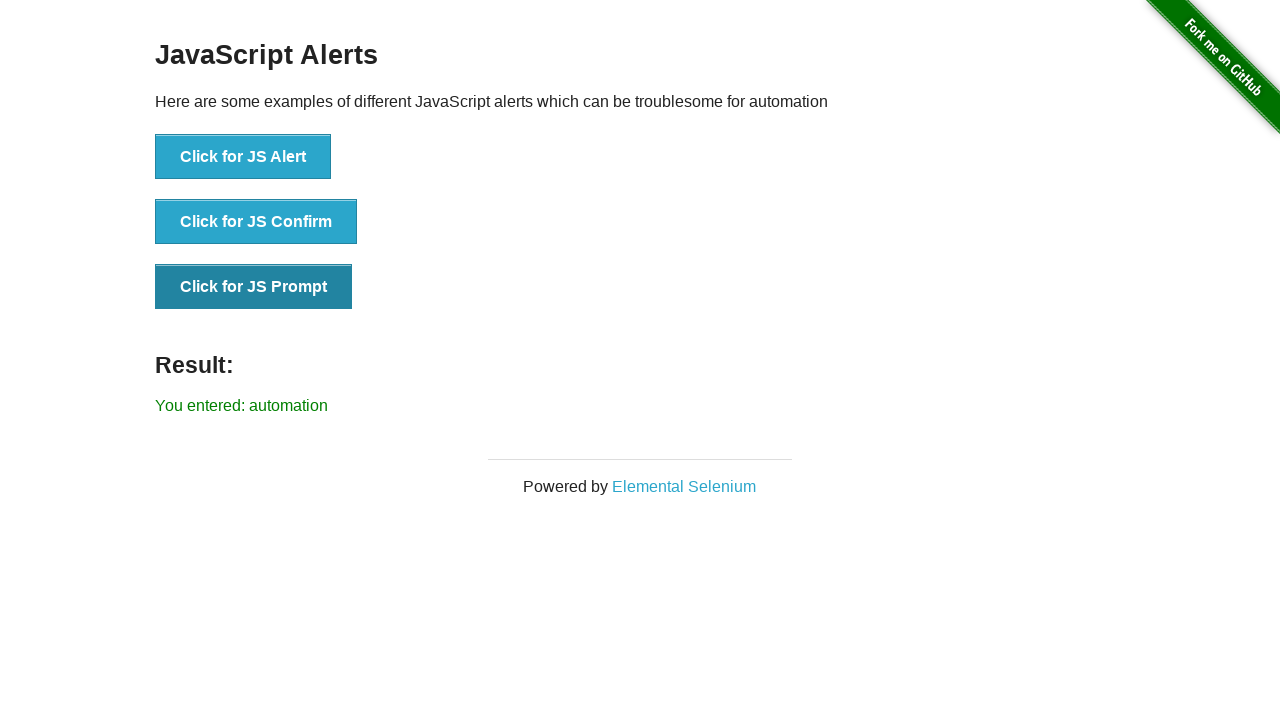